Tests explicit wait functionality by waiting for the landscape image element to be present on the page

Starting URL: https://bonigarcia.dev/selenium-webdriver-java/loading-images.html

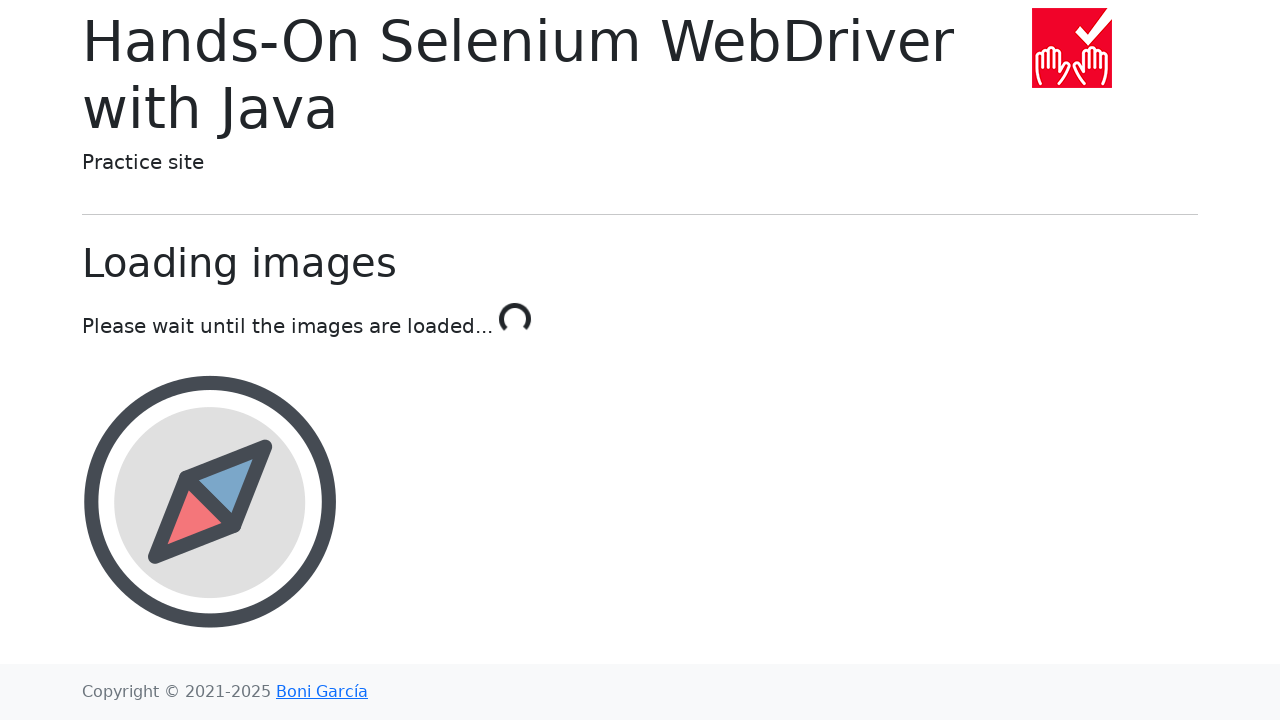

Located the landscape image element (#landscape)
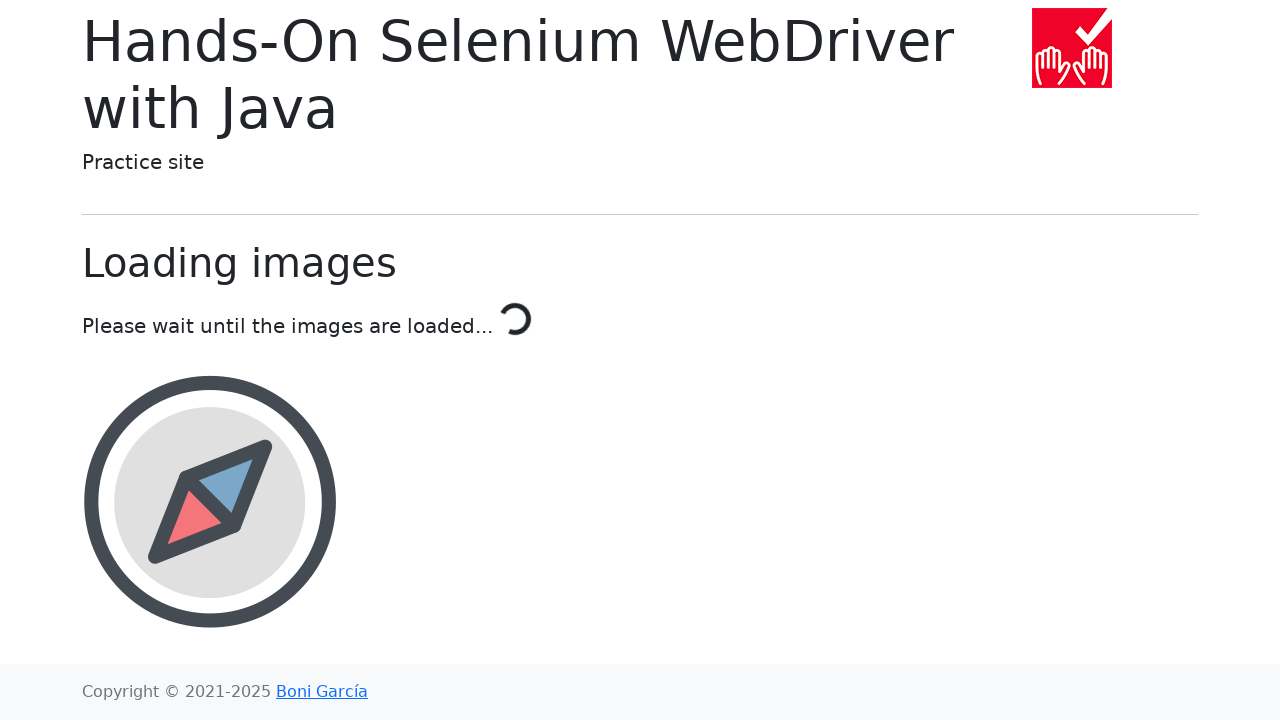

Waited for landscape image element to be attached (explicit wait completed)
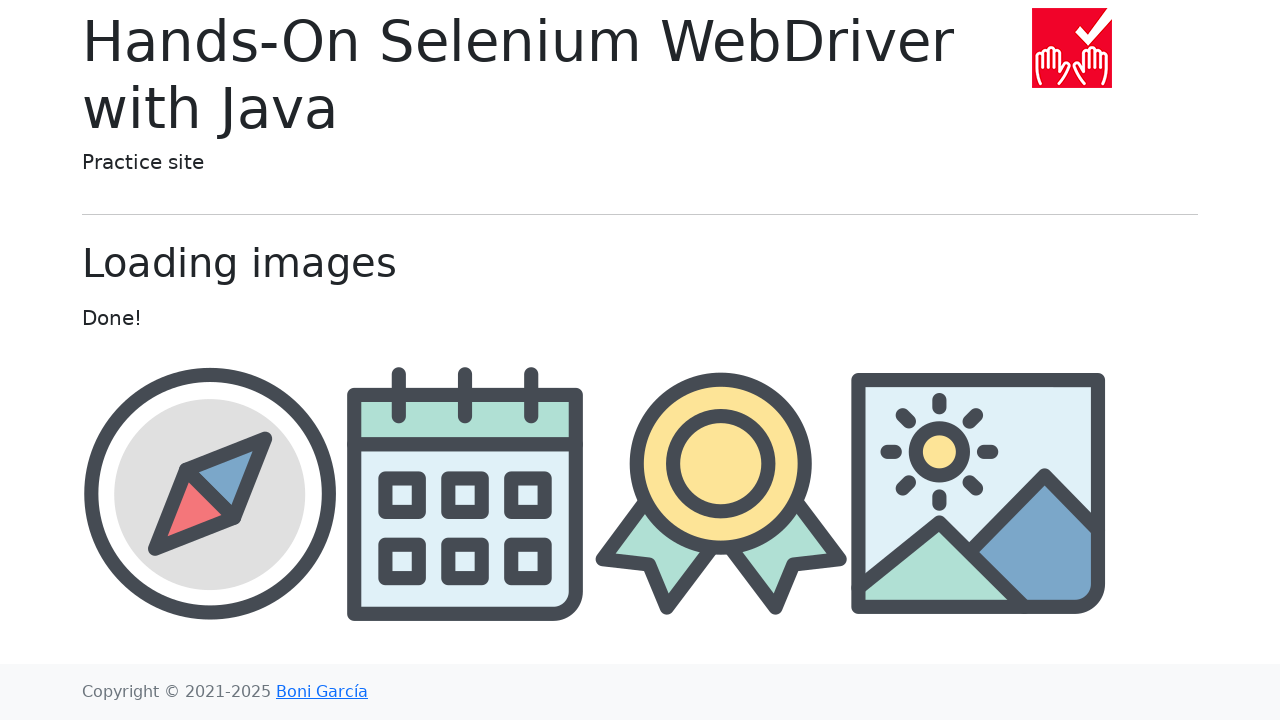

Retrieved src attribute from landscape image element
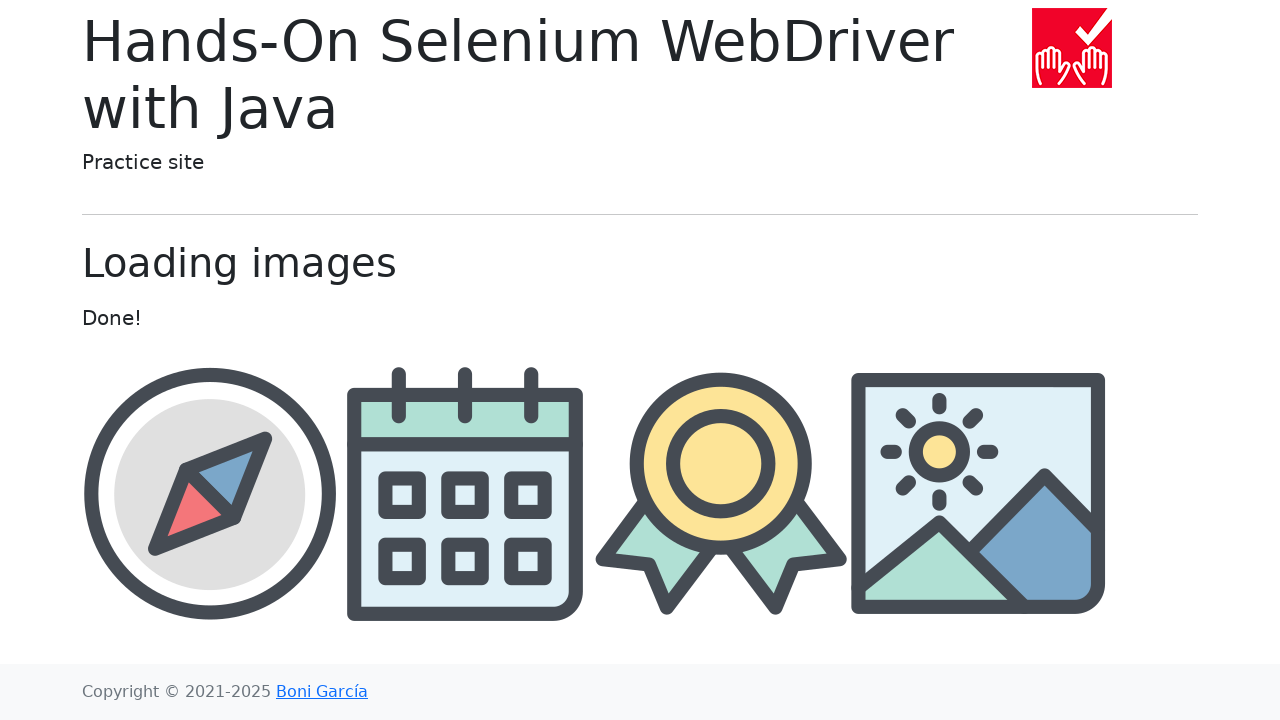

Verified src attribute contains 'landscape'
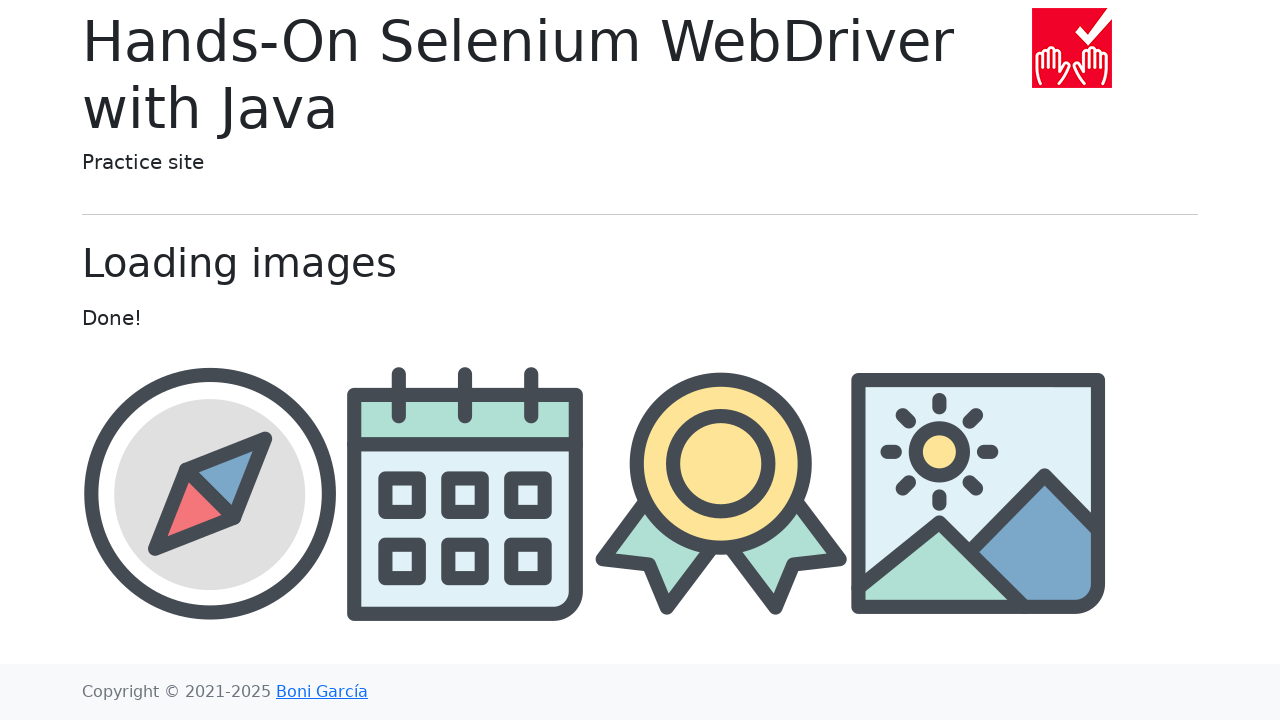

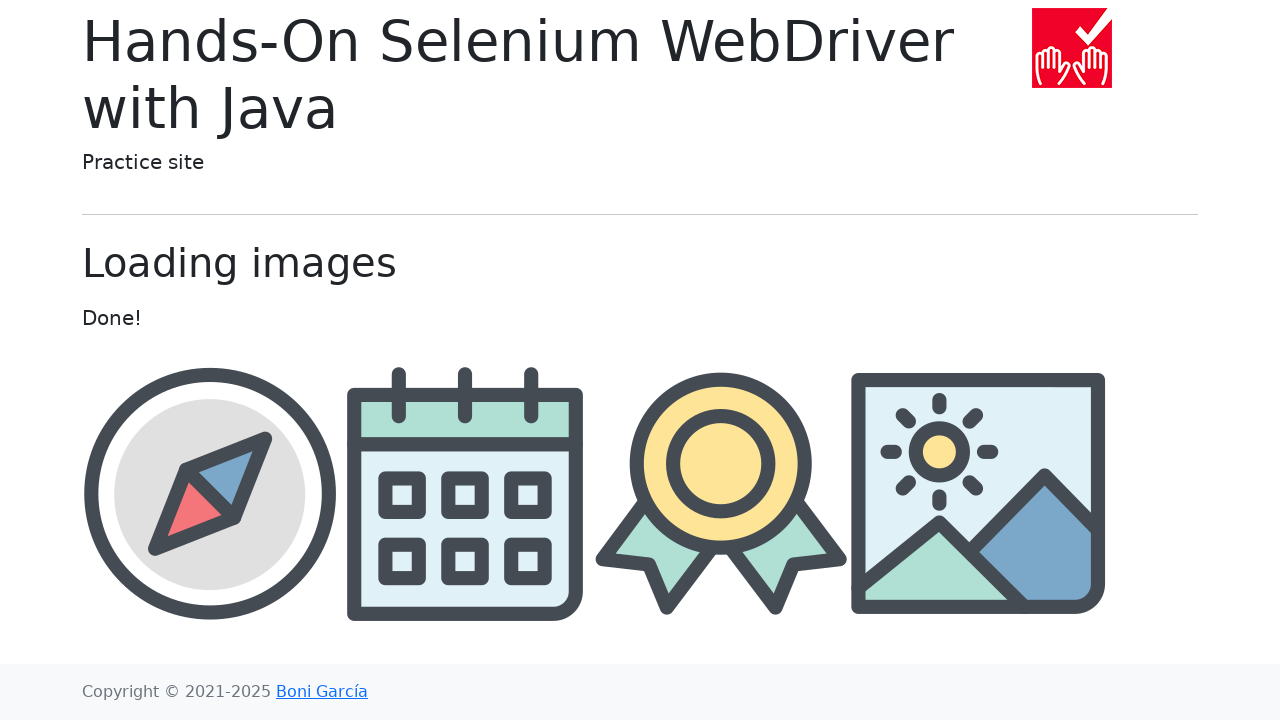